Tests JavaScript Prompt dialog by entering text

Starting URL: https://the-internet.herokuapp.com/

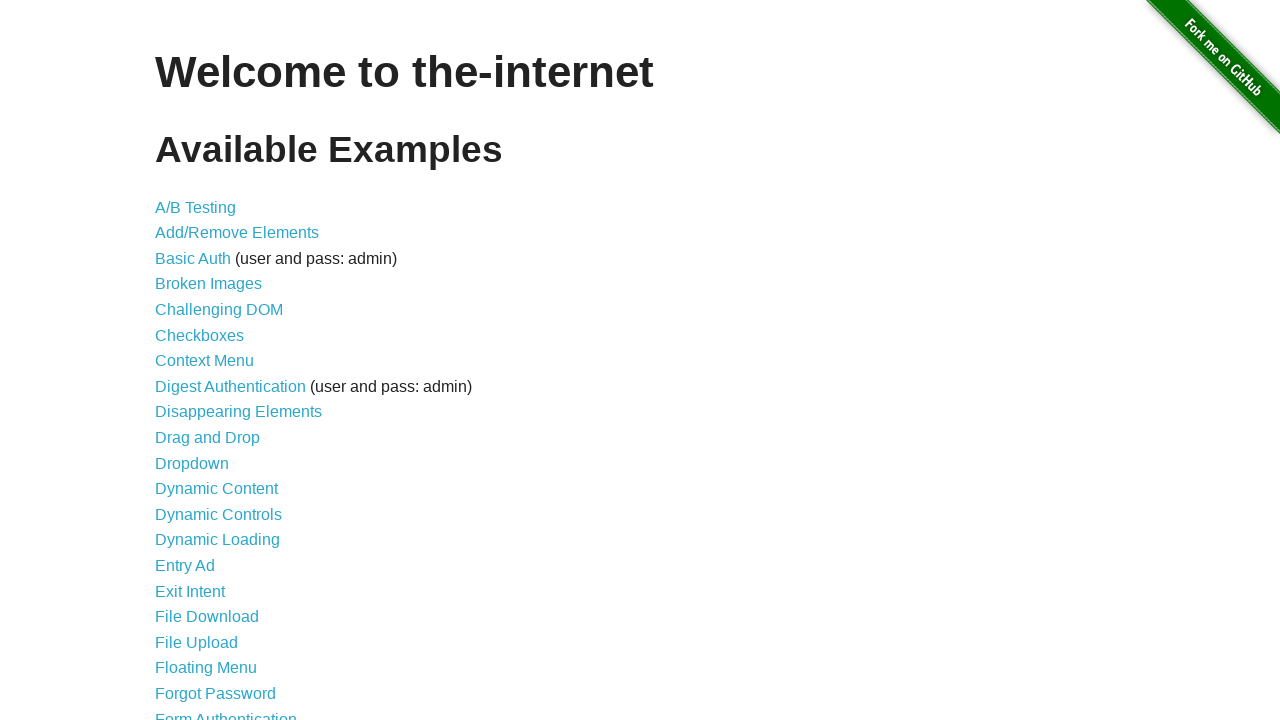

Clicked on JavaScript Alerts link at (214, 361) on :nth-child(29) > a
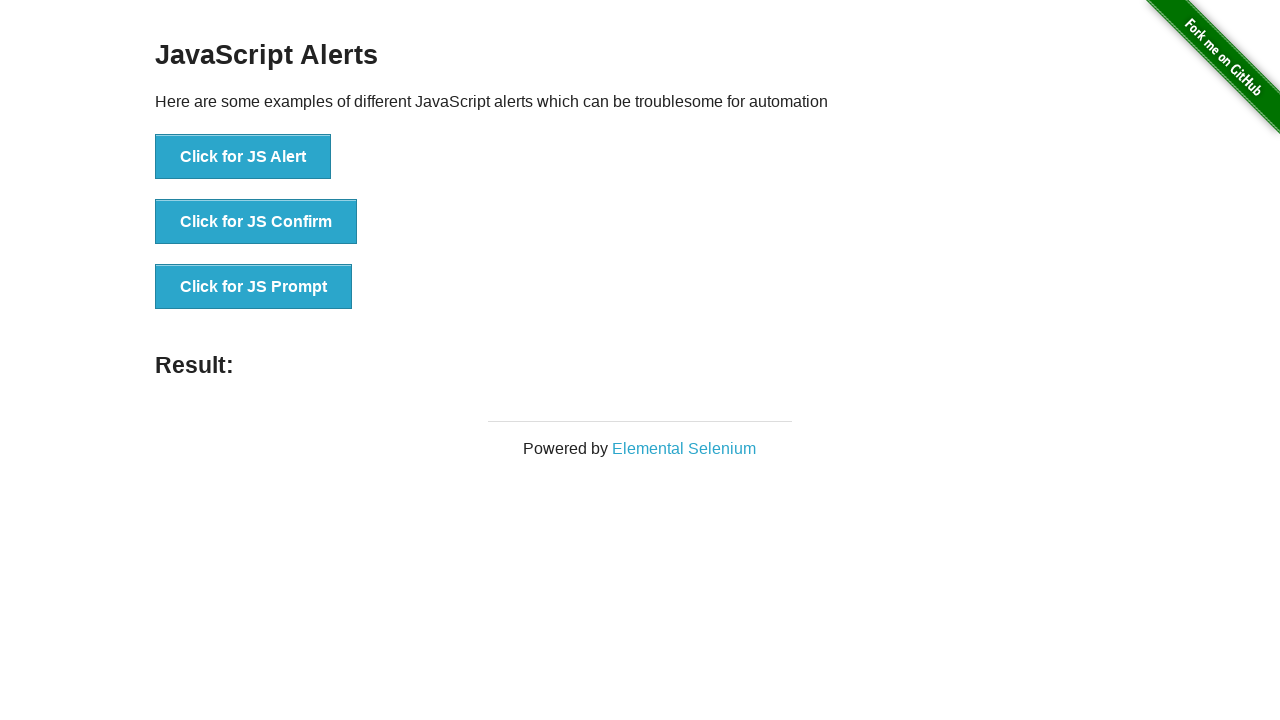

Set up dialog handler to accept prompt with text 'This is my prompt message.'
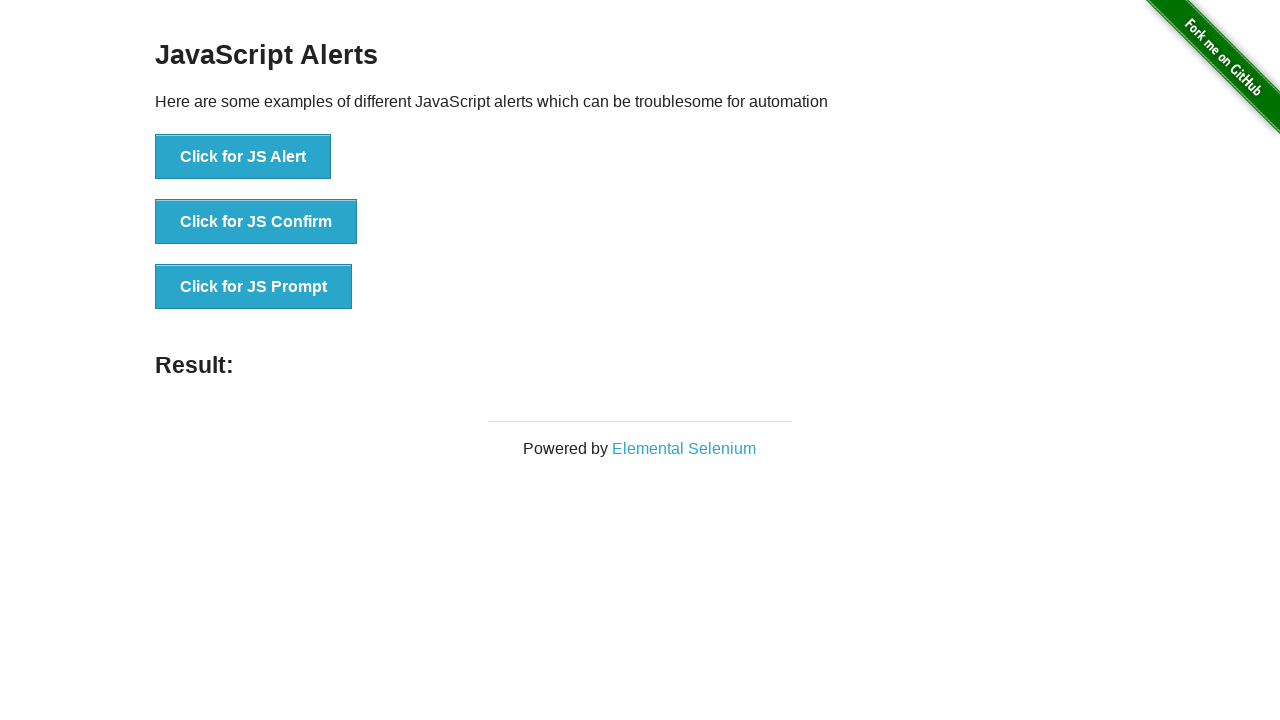

Clicked prompt button to trigger JavaScript prompt dialog at (254, 287) on :nth-child(3) > button
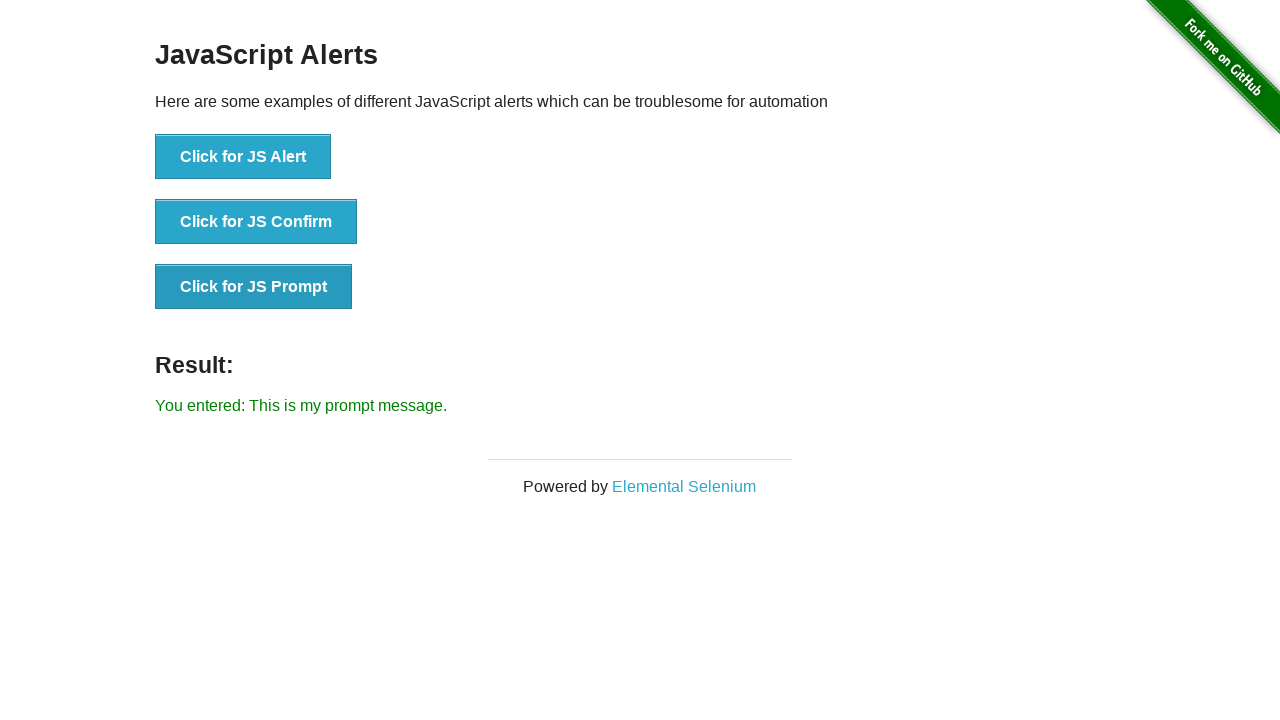

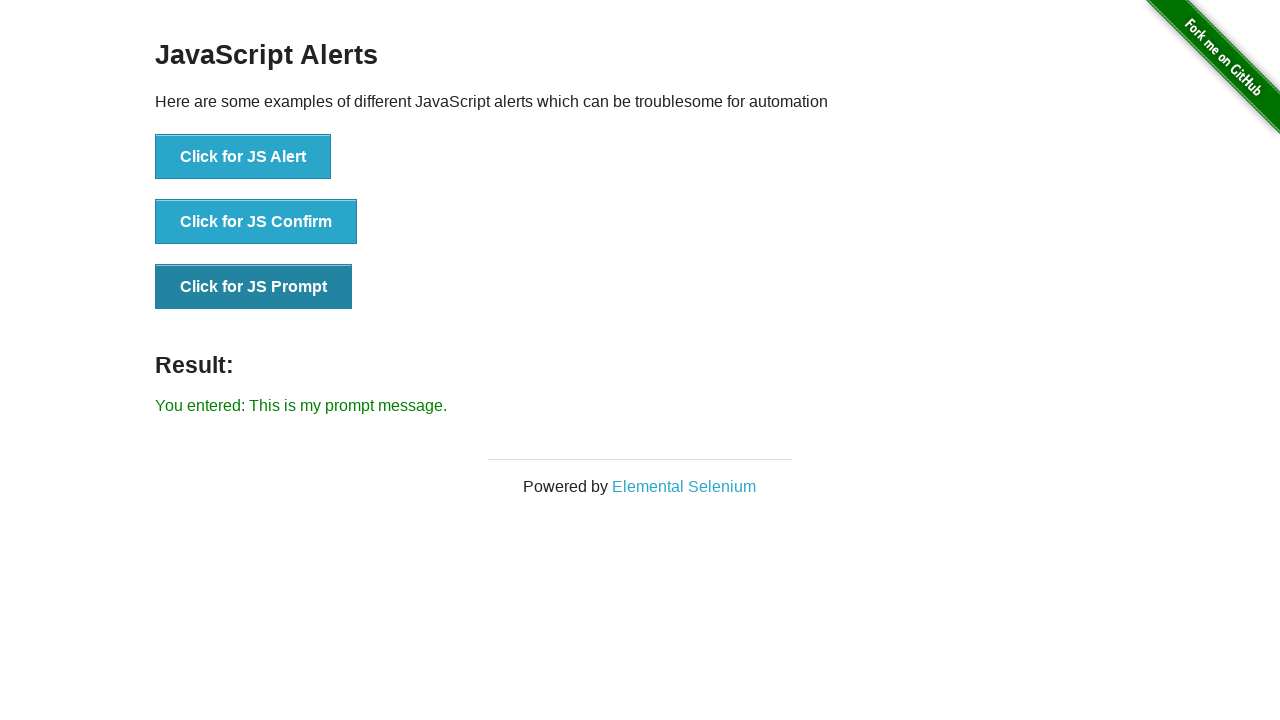